Tests page scrolling and table scrolling functionality on an automation practice page, clicks a radio button, scrolls the window and a fixed-header table, then verifies that the sum of amounts in the table matches the displayed total.

Starting URL: https://rahulshettyacademy.com/AutomationPractice/

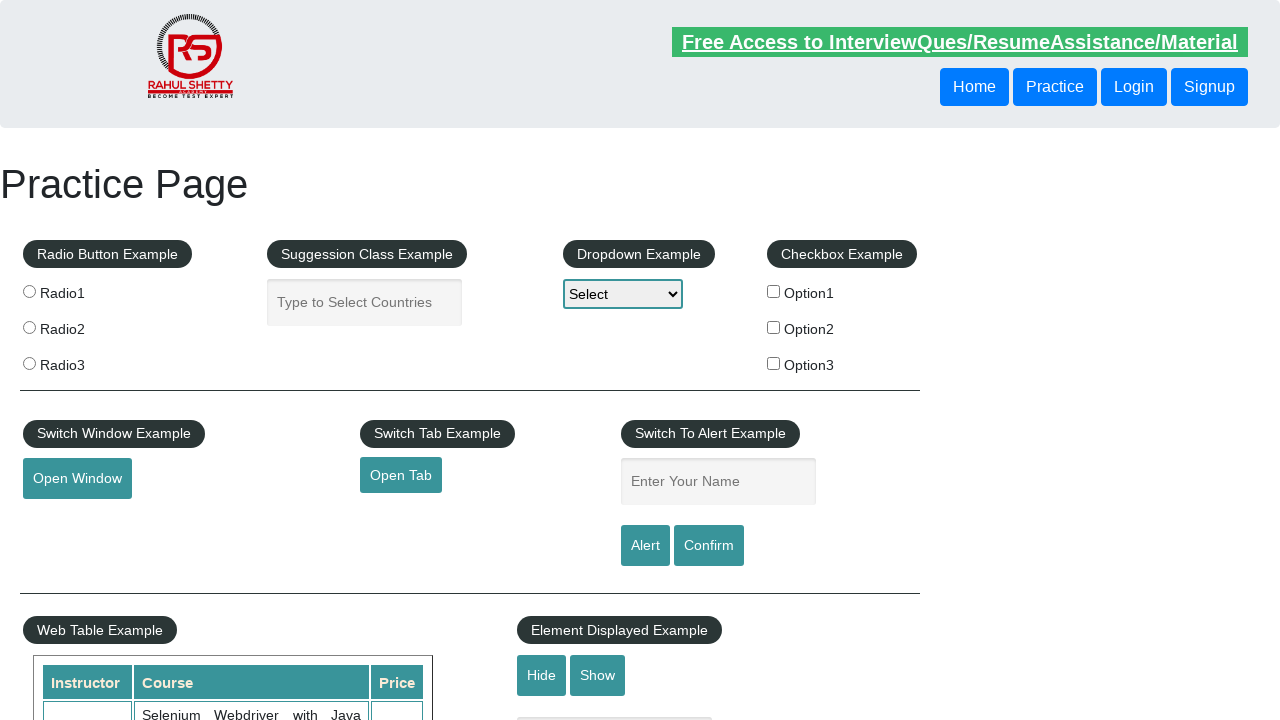

Clicked the first radio button at (29, 291) on input[value='radio1']
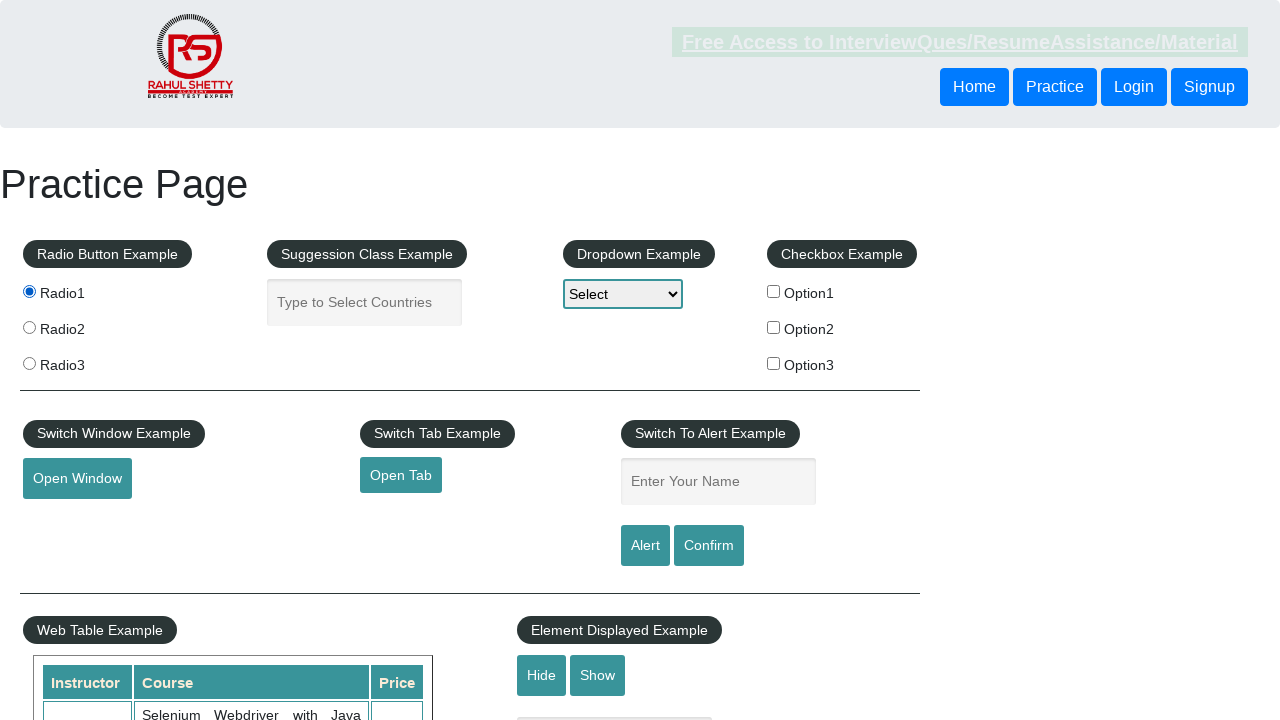

Waited for page to settle after radio button click
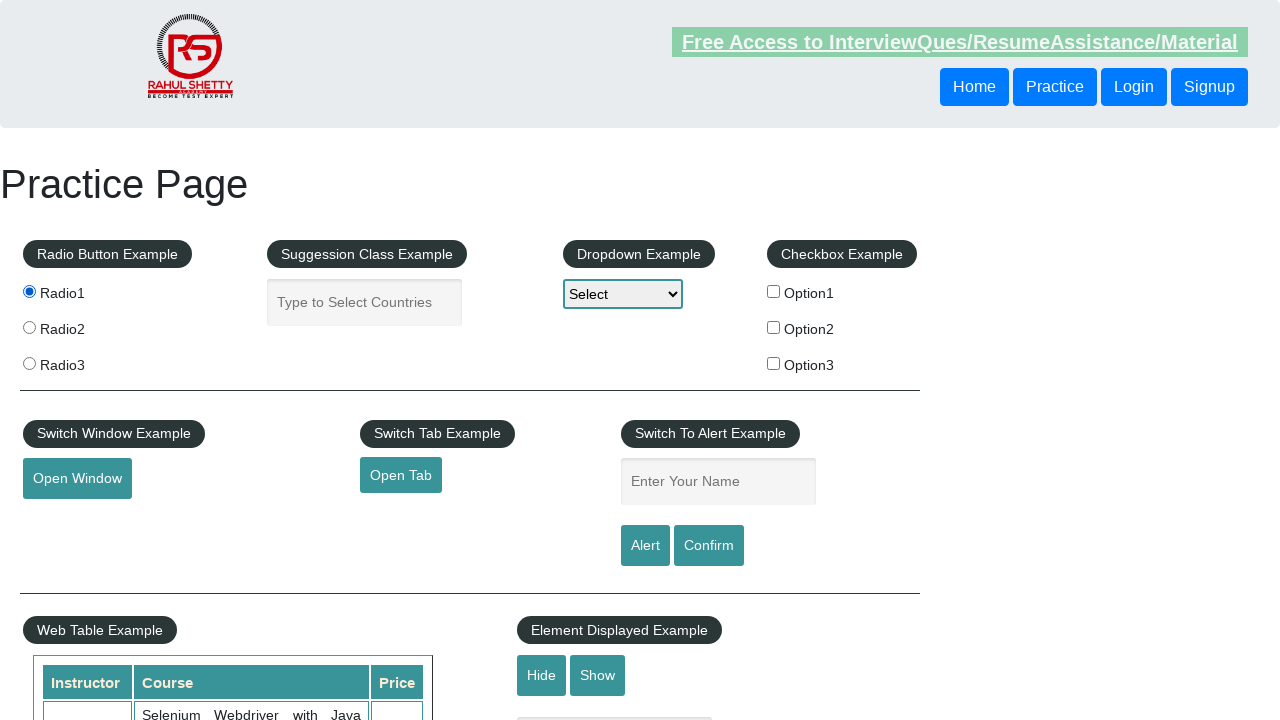

Scrolled window down 550 pixels
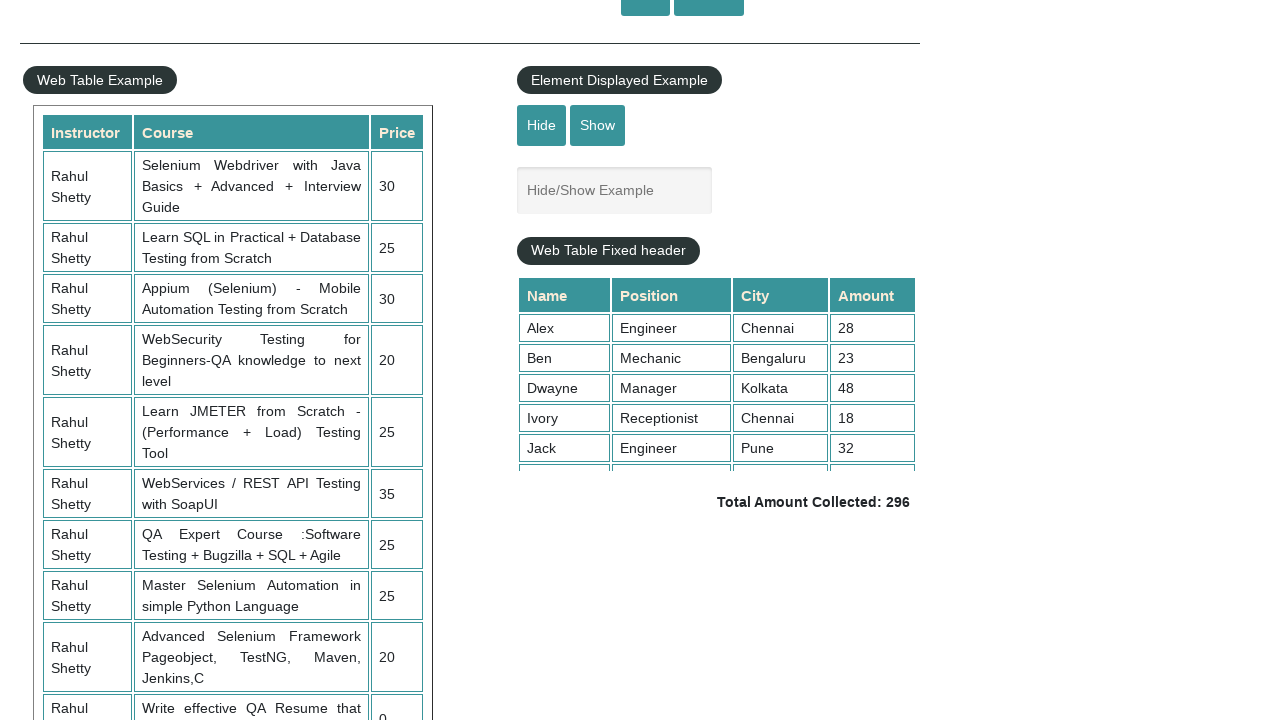

Waited for window scroll to complete
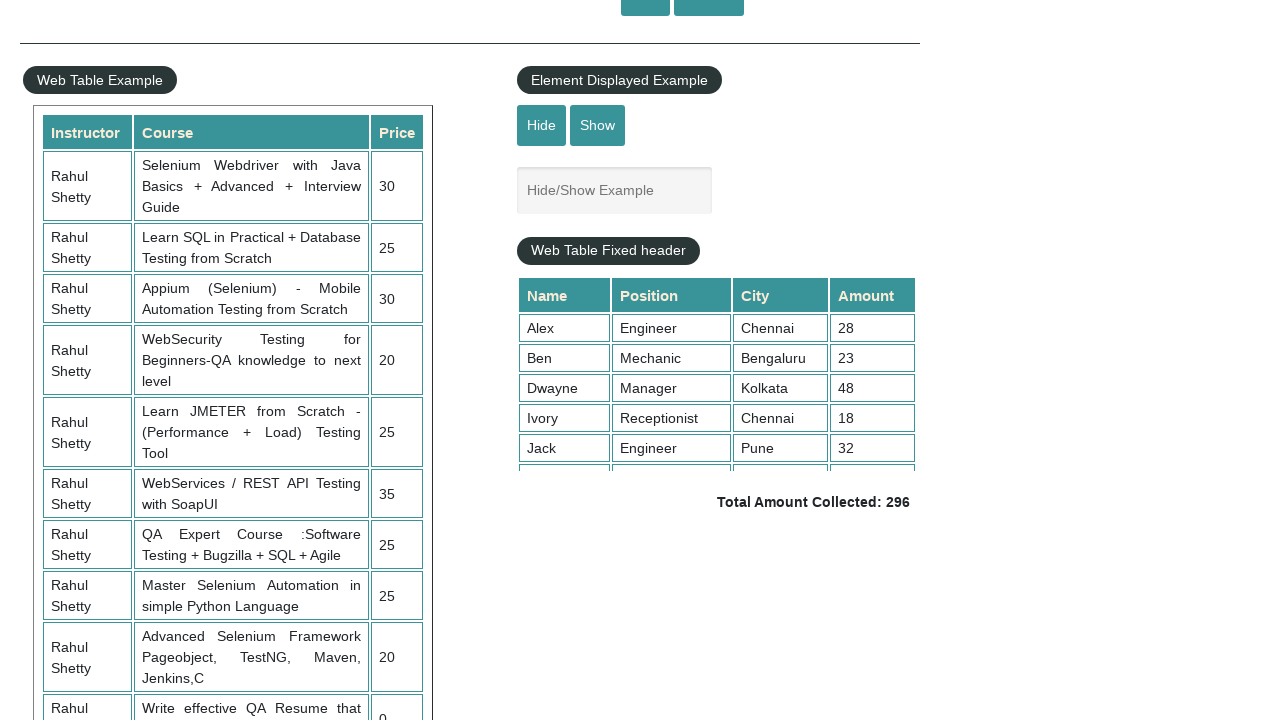

Scrolled the fixed-header table down to view more rows
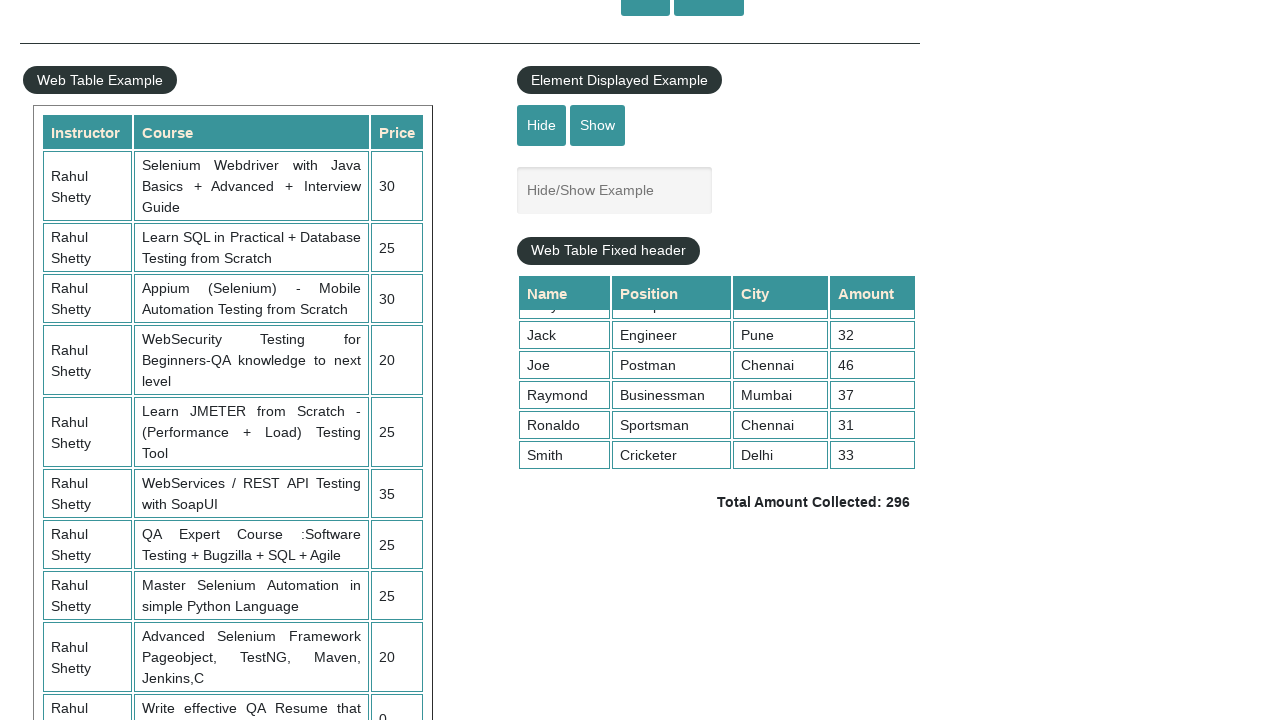

Waited for table amount cells to be visible
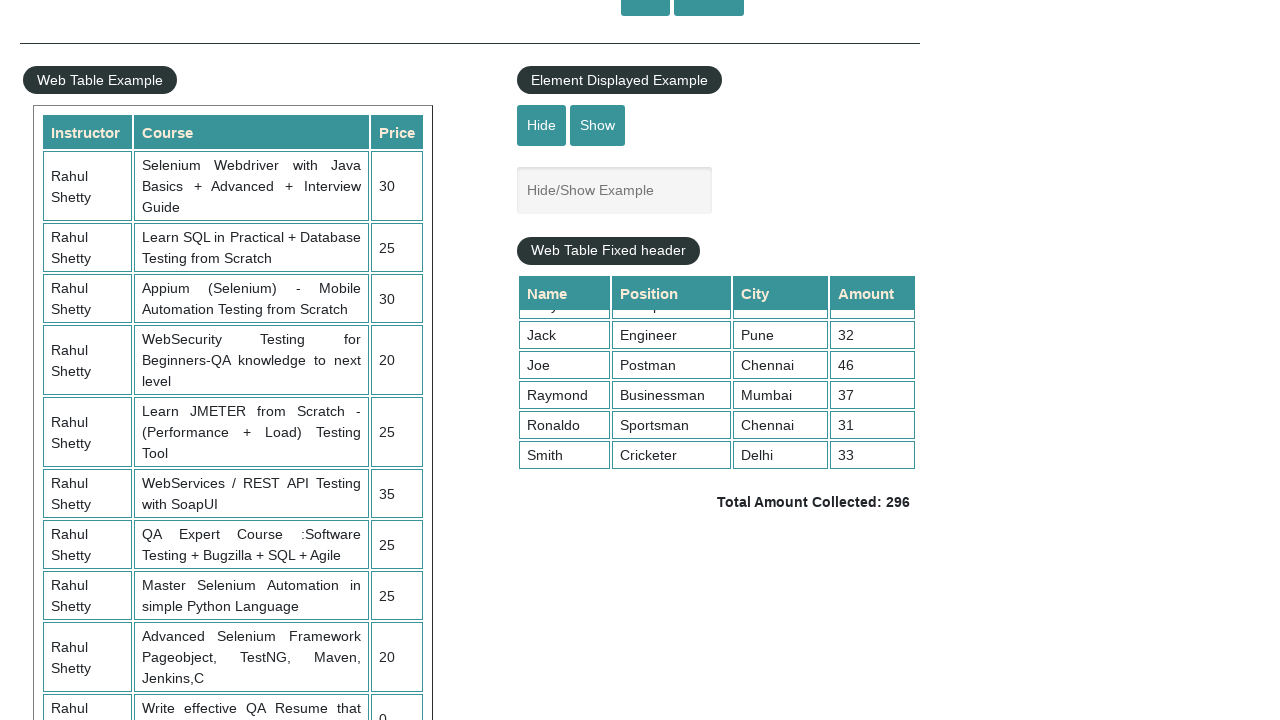

Retrieved all amount cells from the 4th column of the table
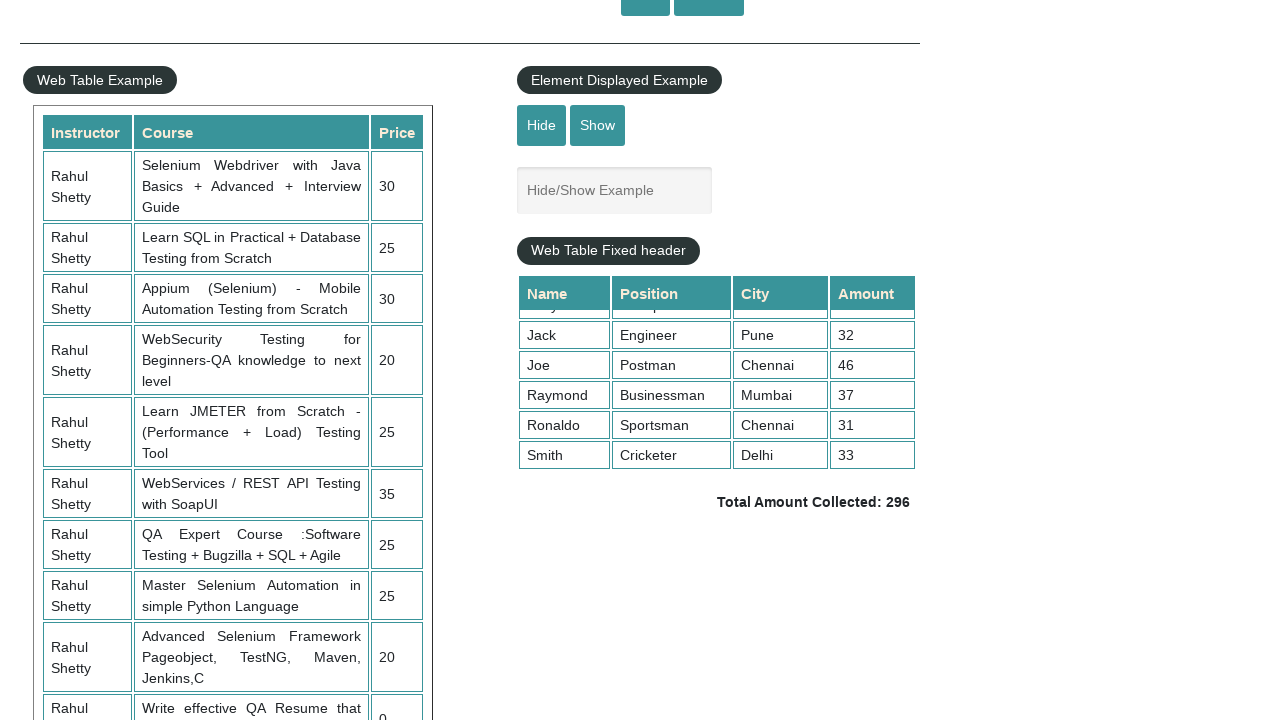

Calculated sum of all amounts in table: 296
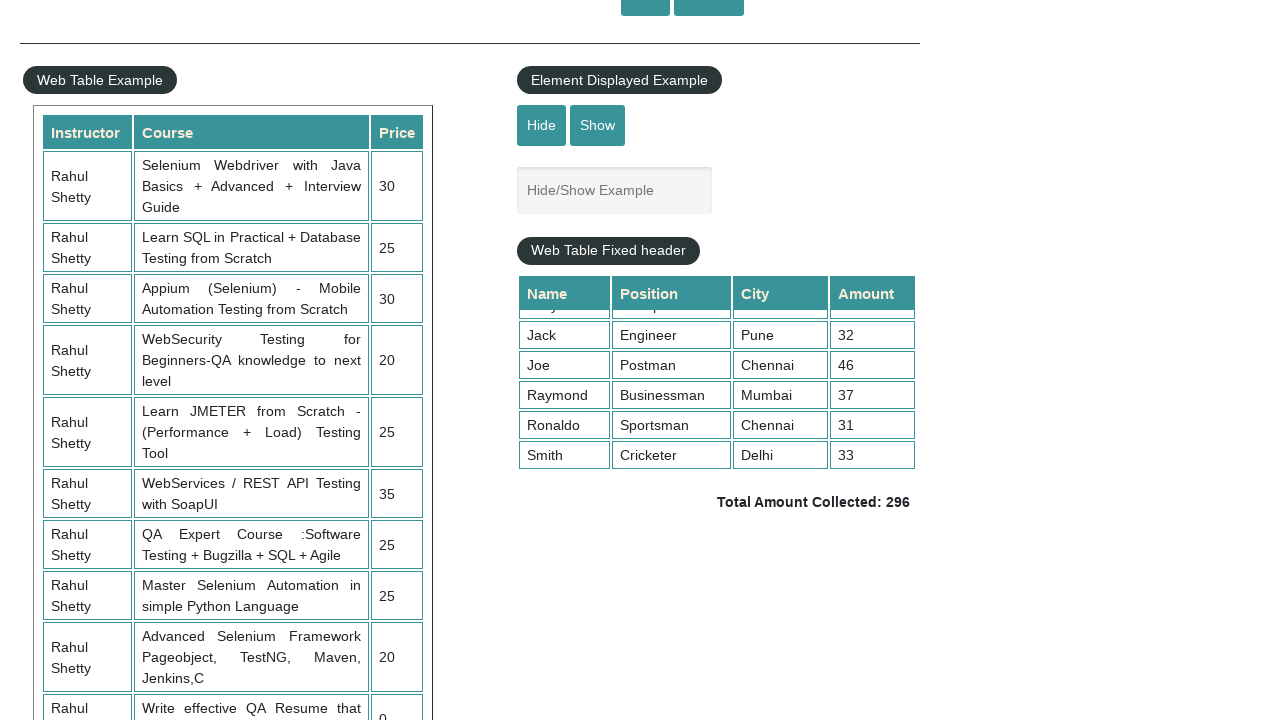

Retrieved the displayed total amount from page
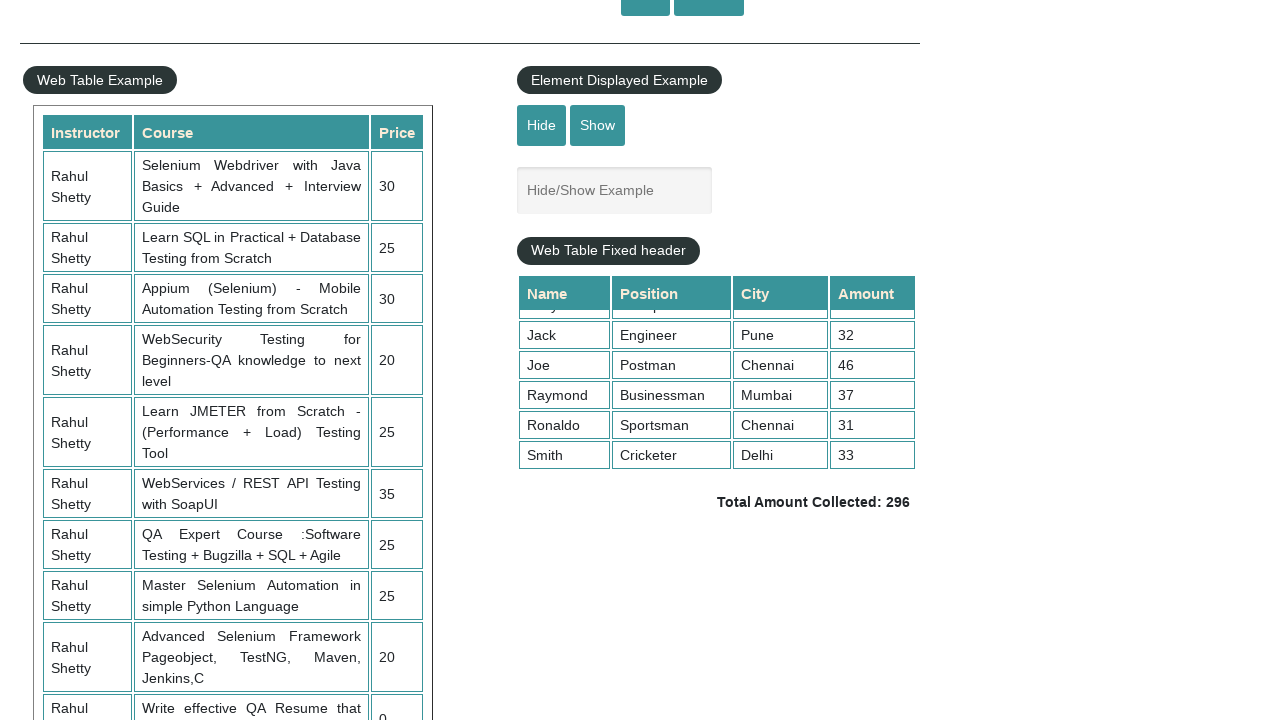

Parsed expected total amount: 296
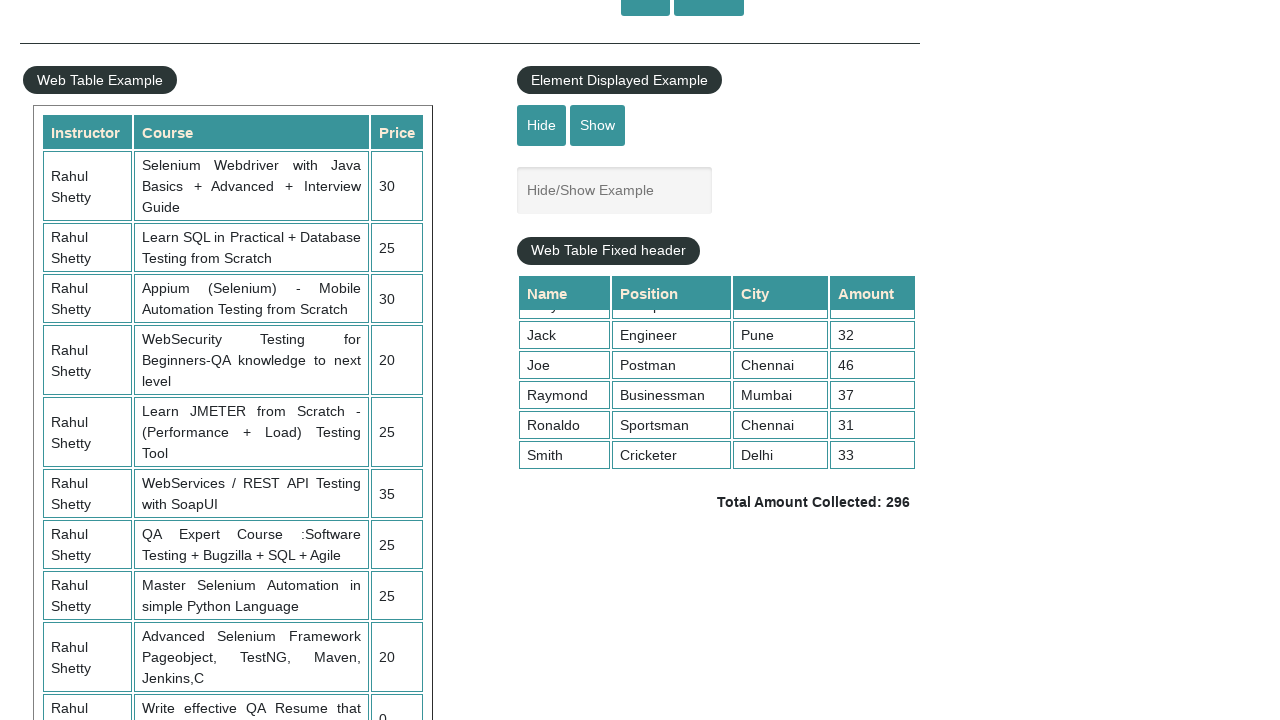

Verified calculated sum (296) matches displayed total (296)
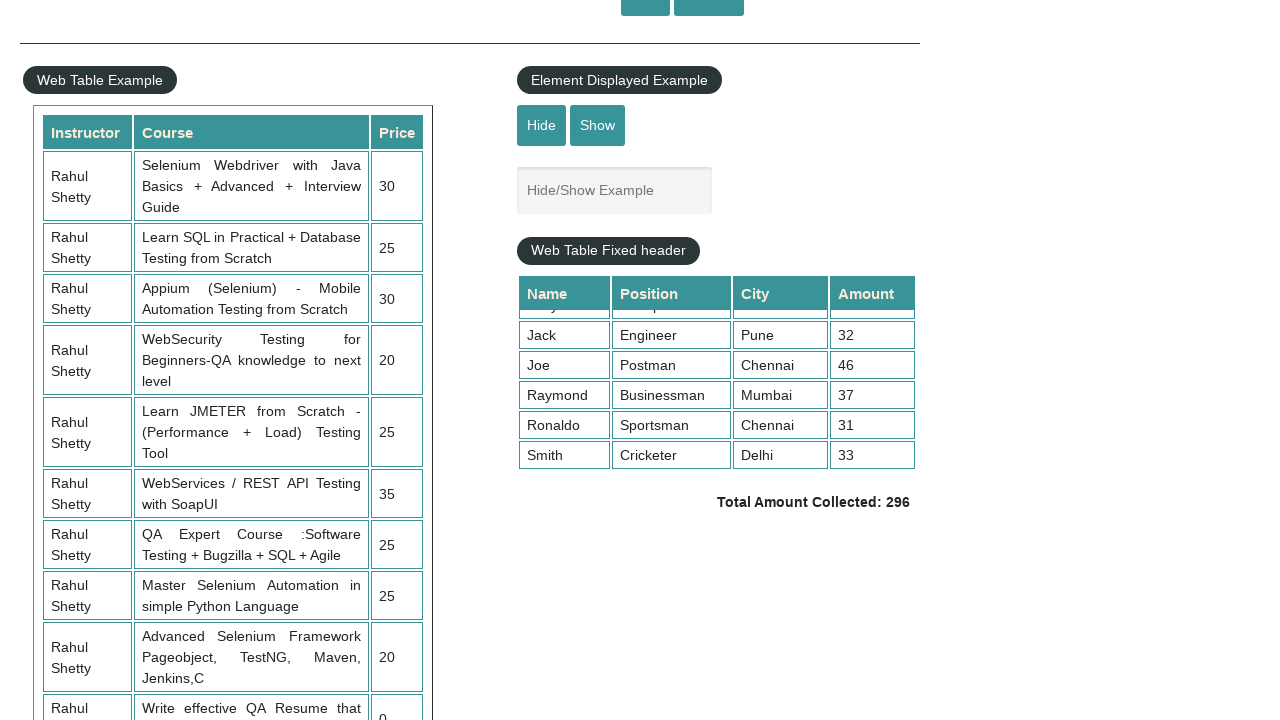

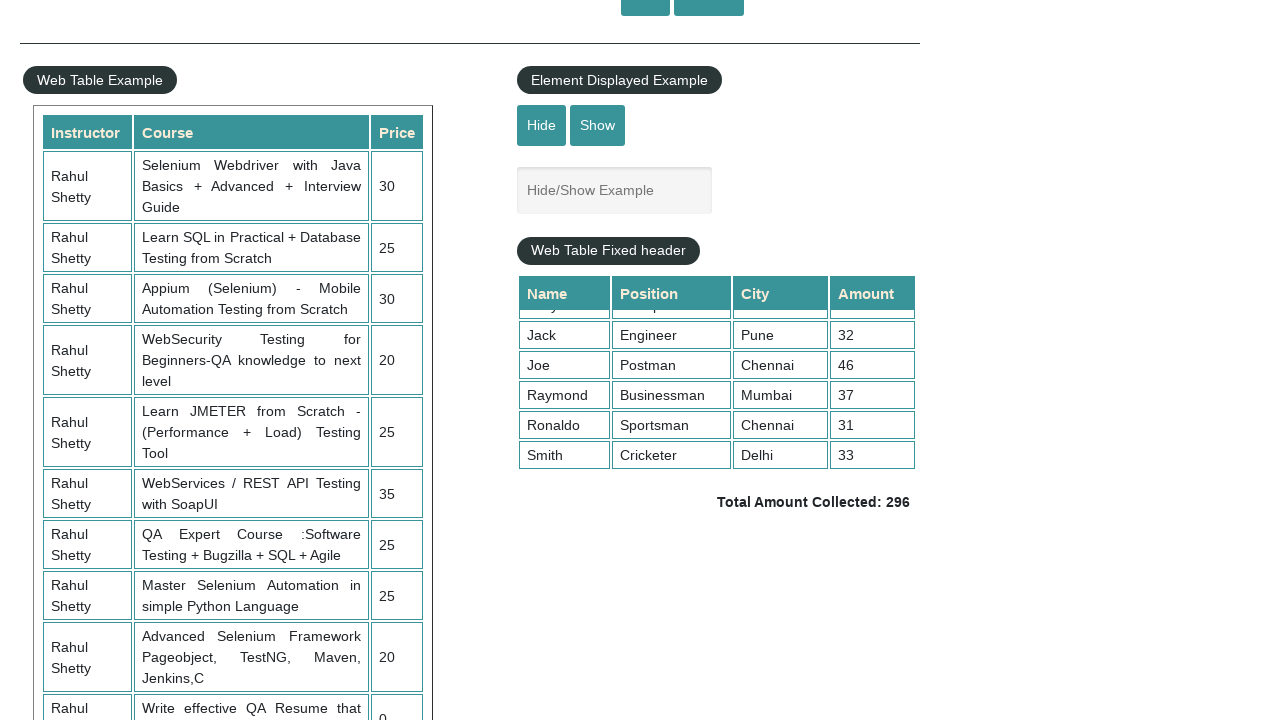